Retrieves an attribute value from an image element, calculates a mathematical function, and submits a form with the result along with selecting checkboxes and radio buttons

Starting URL: http://suninjuly.github.io/get_attribute.html

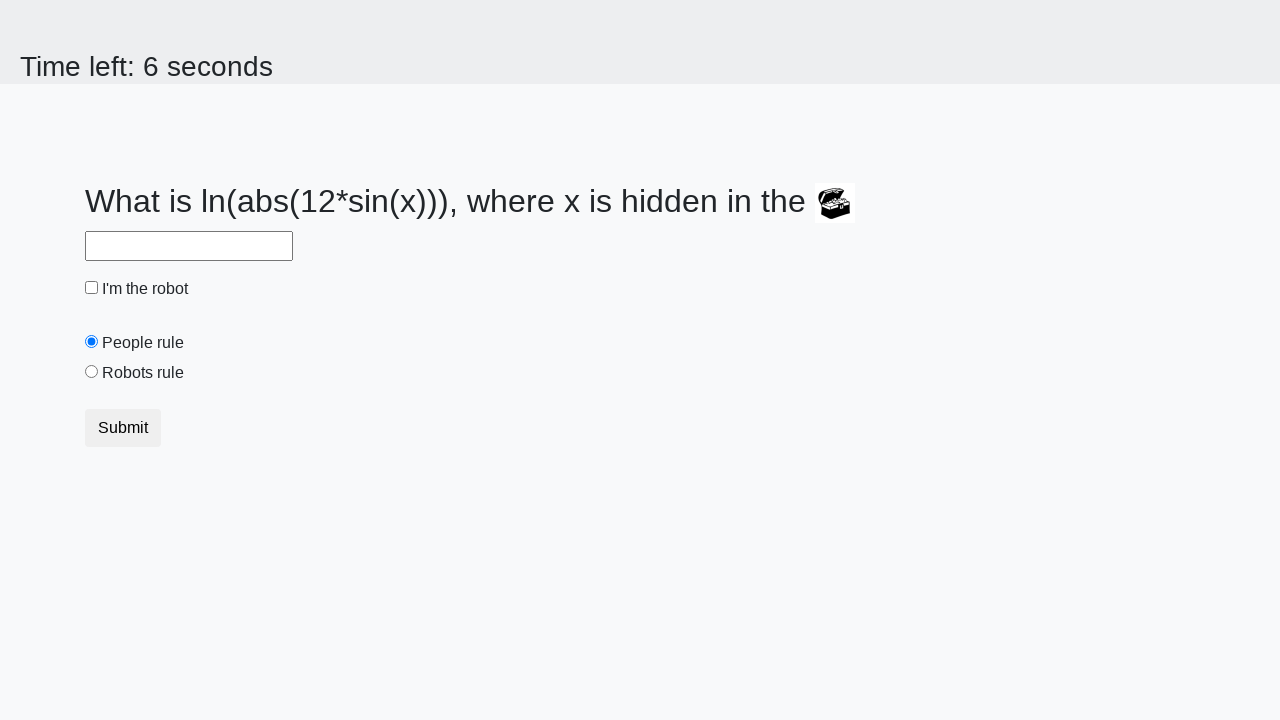

Retrieved valuex attribute from treasure image element
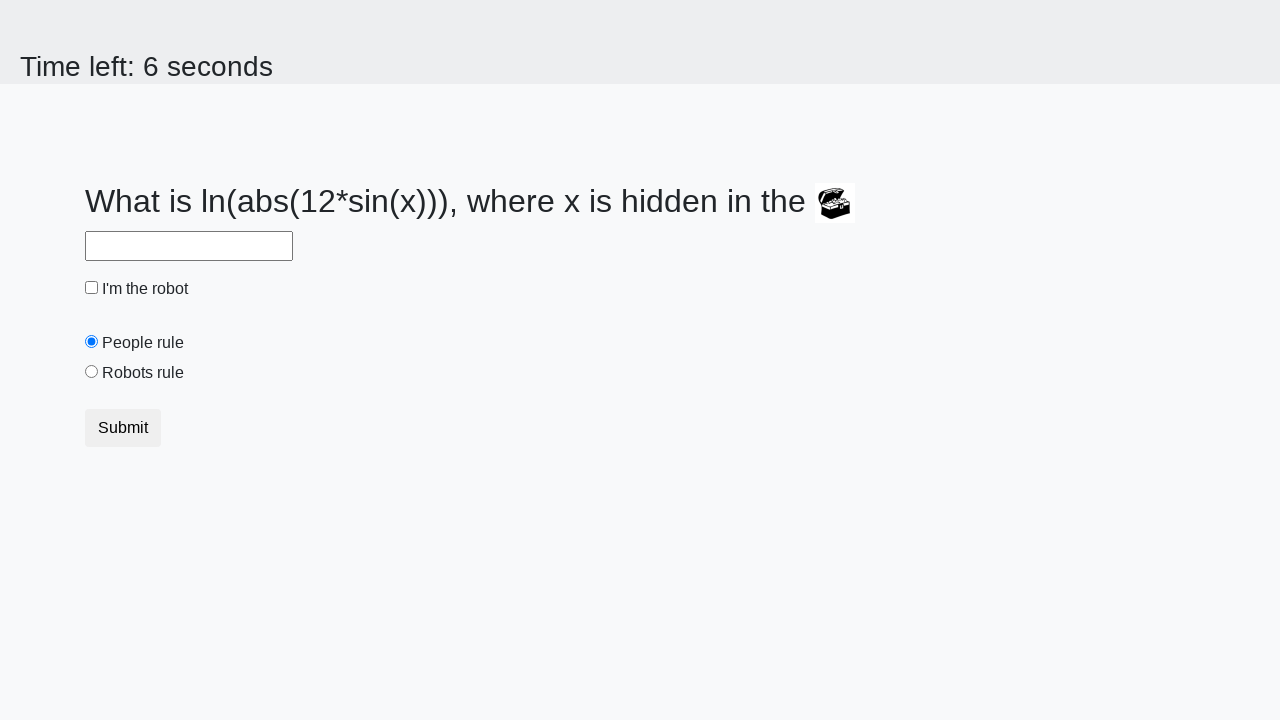

Calculated mathematical function result: 2.2212475208539244
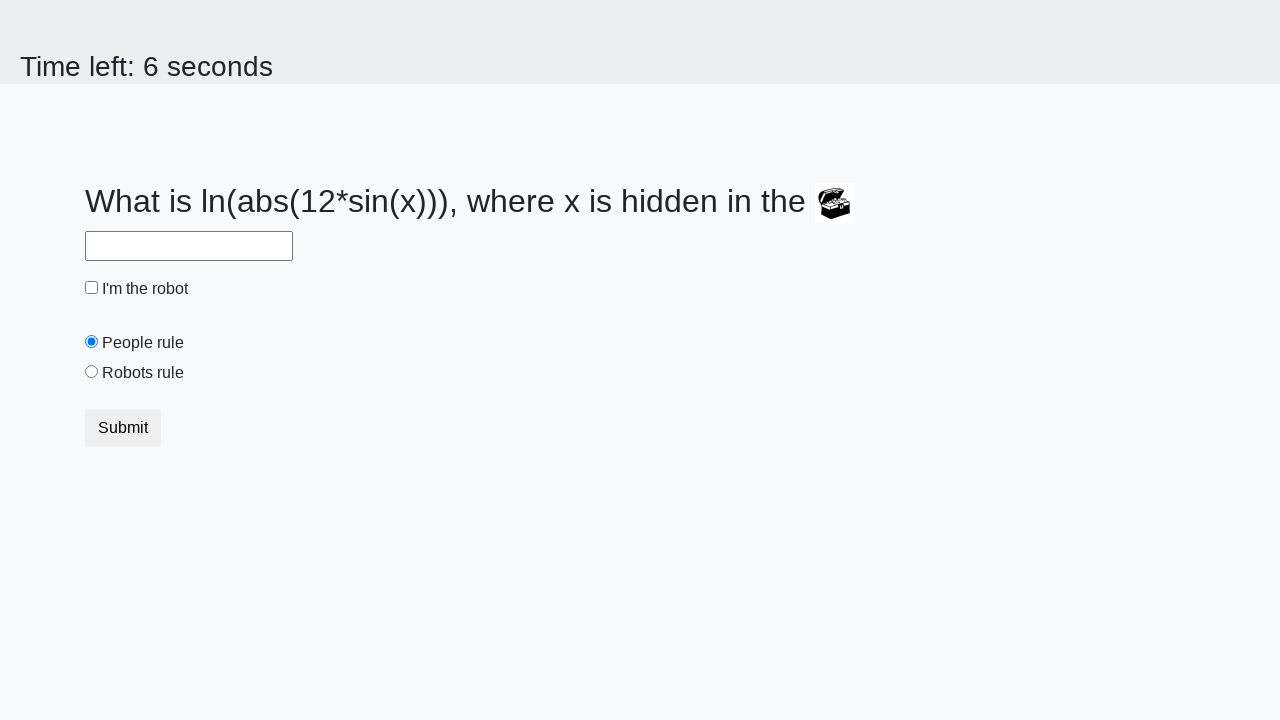

Filled answer field with calculated value: 2.2212475208539244 on #answer
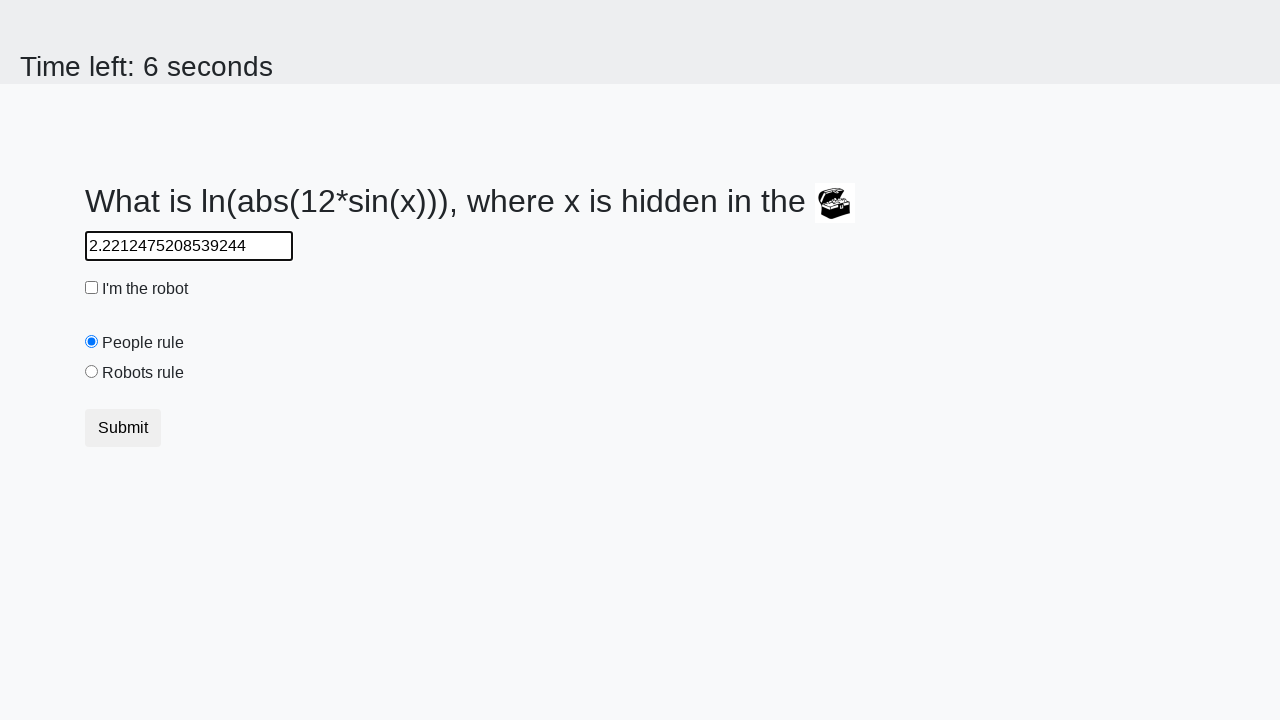

Checked the robot checkbox at (92, 288) on #robotCheckbox
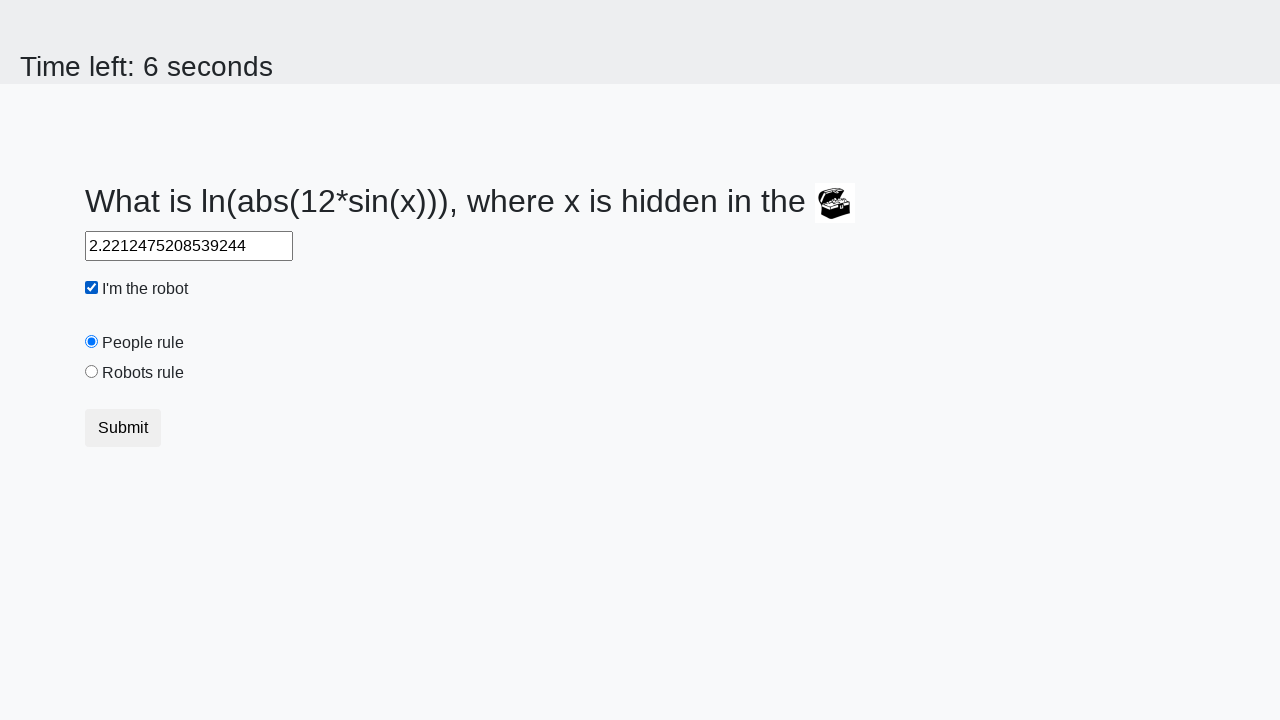

Selected the robots rule radio button at (92, 372) on #robotsRule
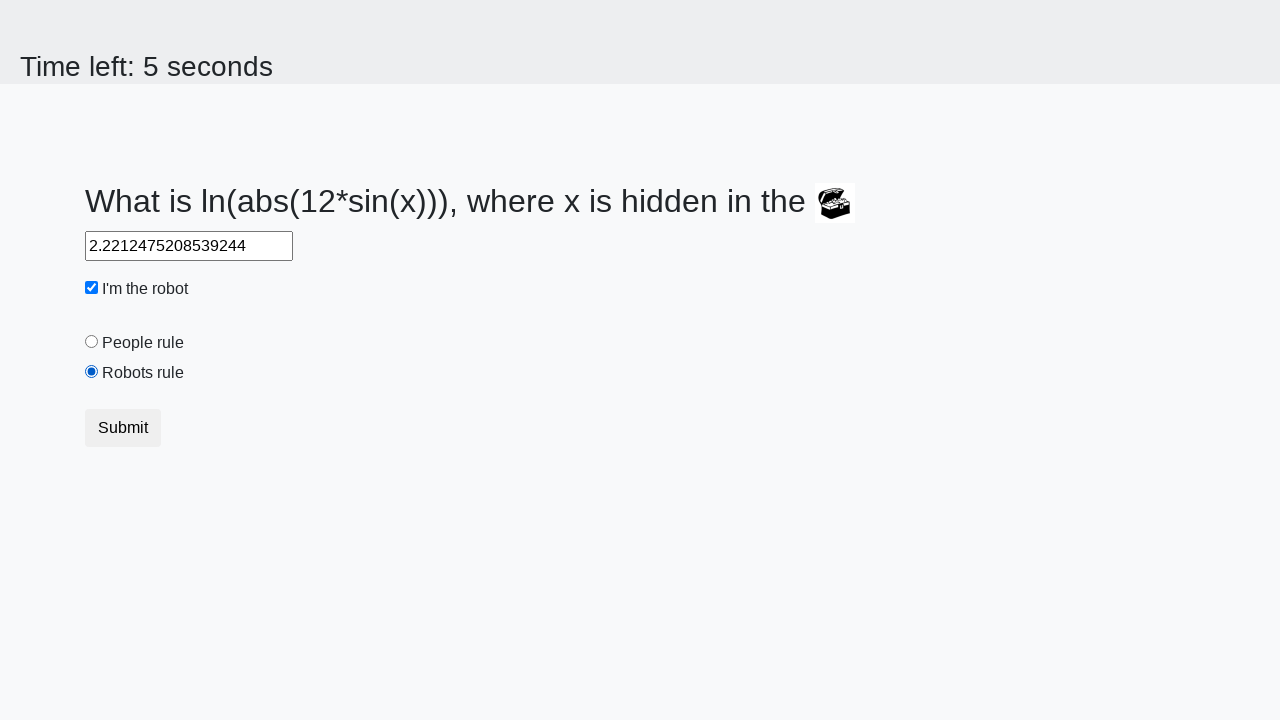

Clicked submit button to submit form at (123, 428) on button
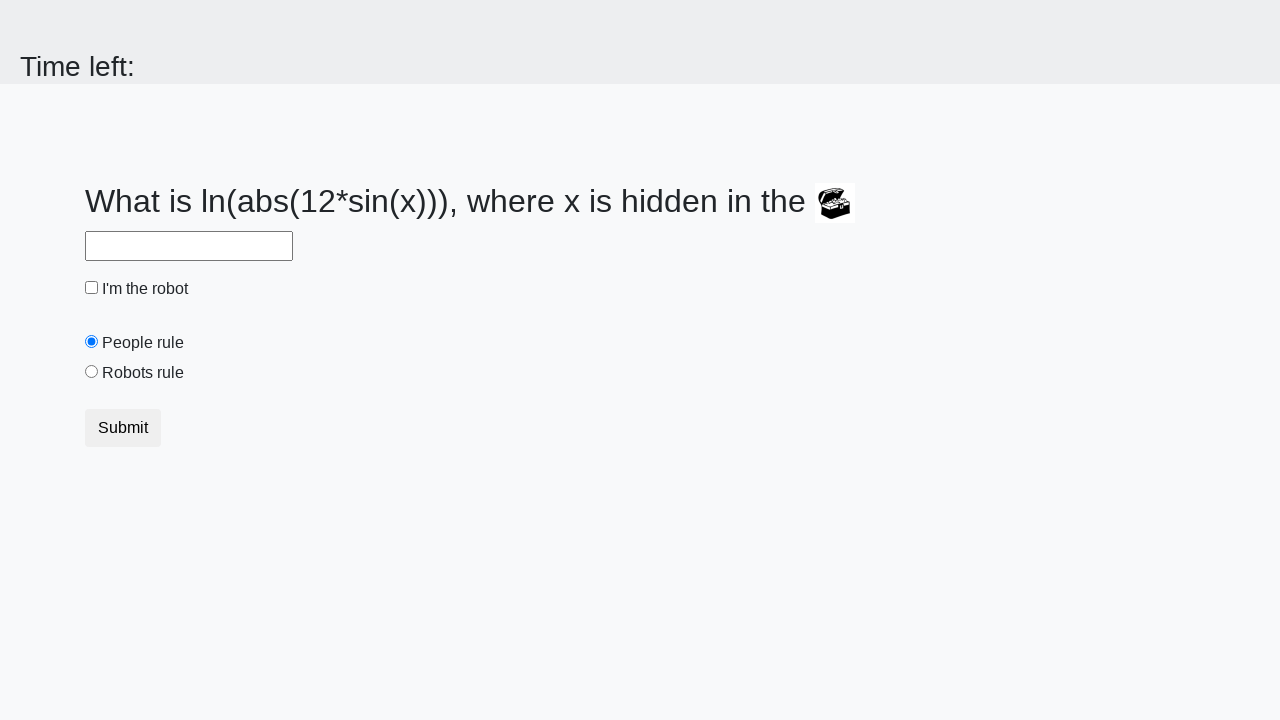

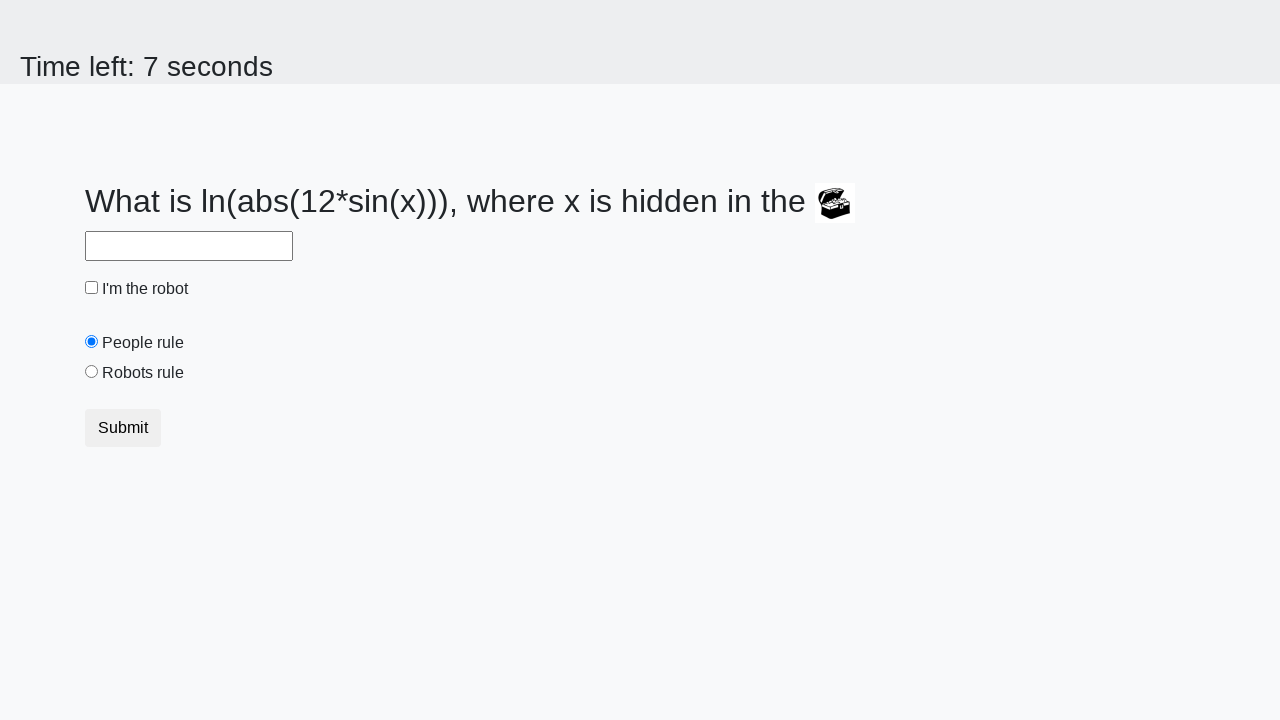